Tests confirm dialog handling by clicking a button to trigger a confirmation dialog and dismissing it

Starting URL: https://demoqa.com/alerts

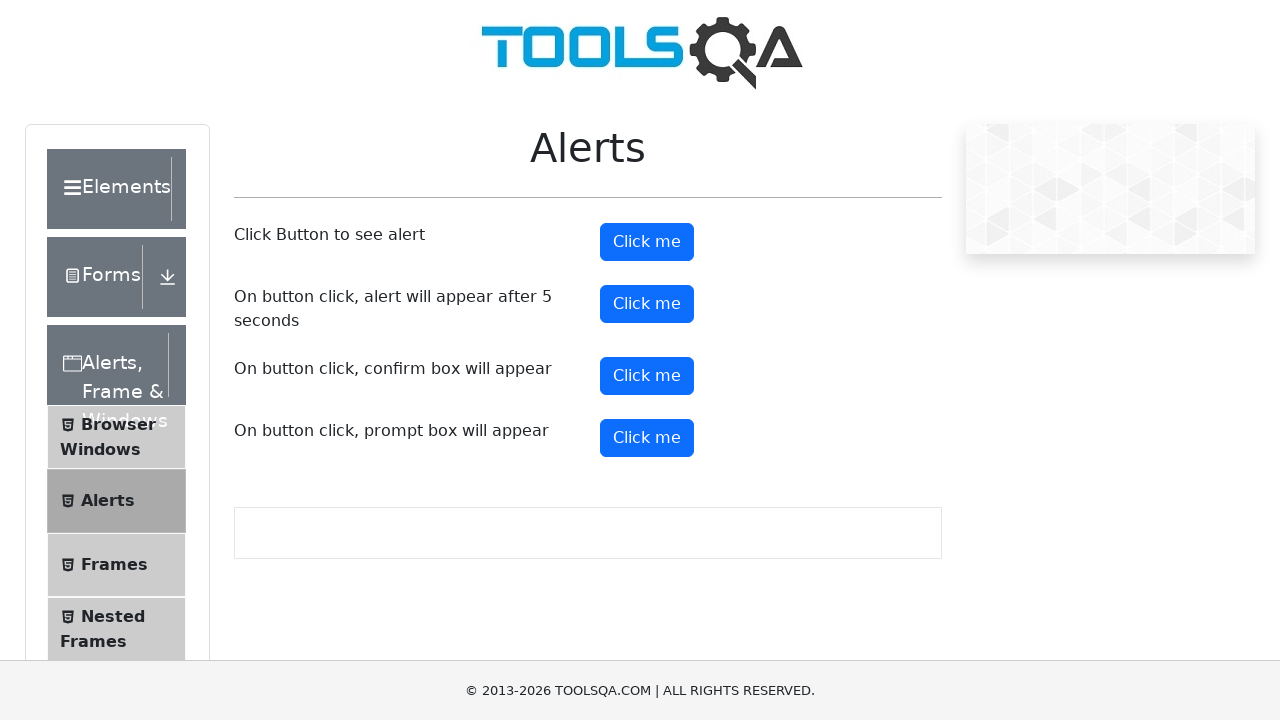

Clicked confirm button to trigger confirmation dialog at (647, 376) on #confirmButton
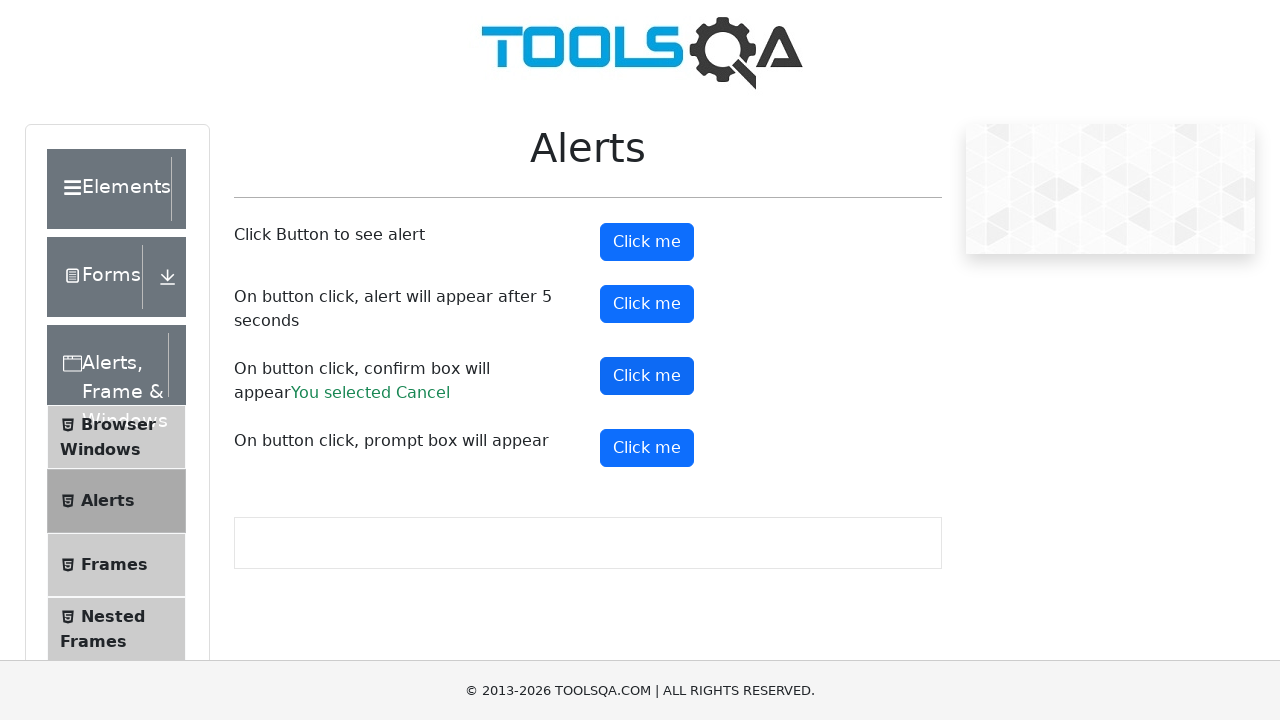

Set up dialog handler to dismiss confirmation dialogs
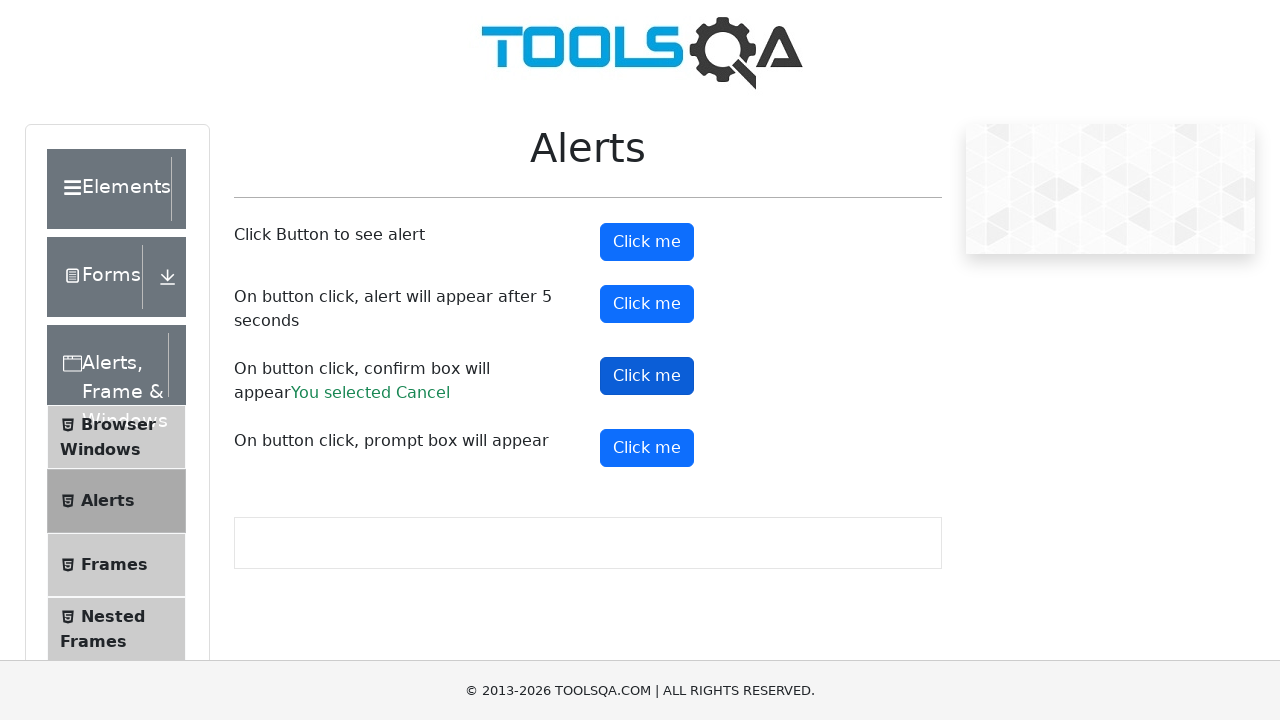

Clicked confirm button again and dismissed the confirmation dialog at (647, 376) on #confirmButton
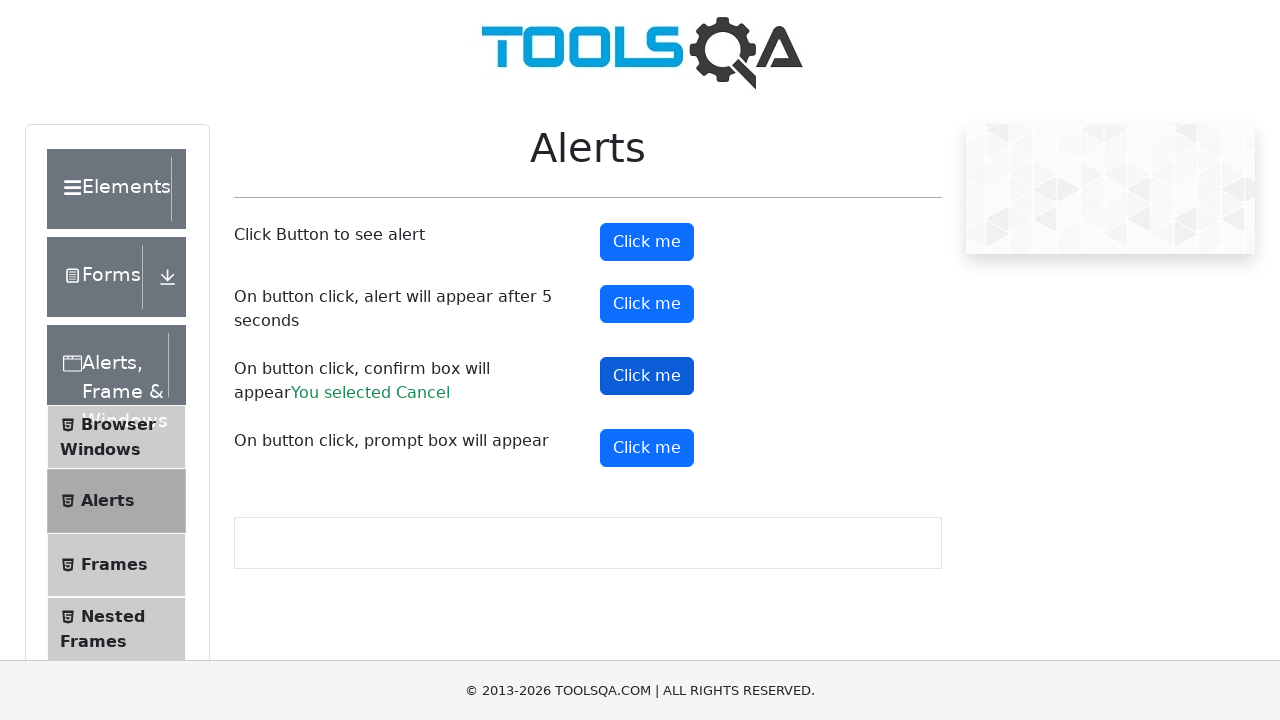

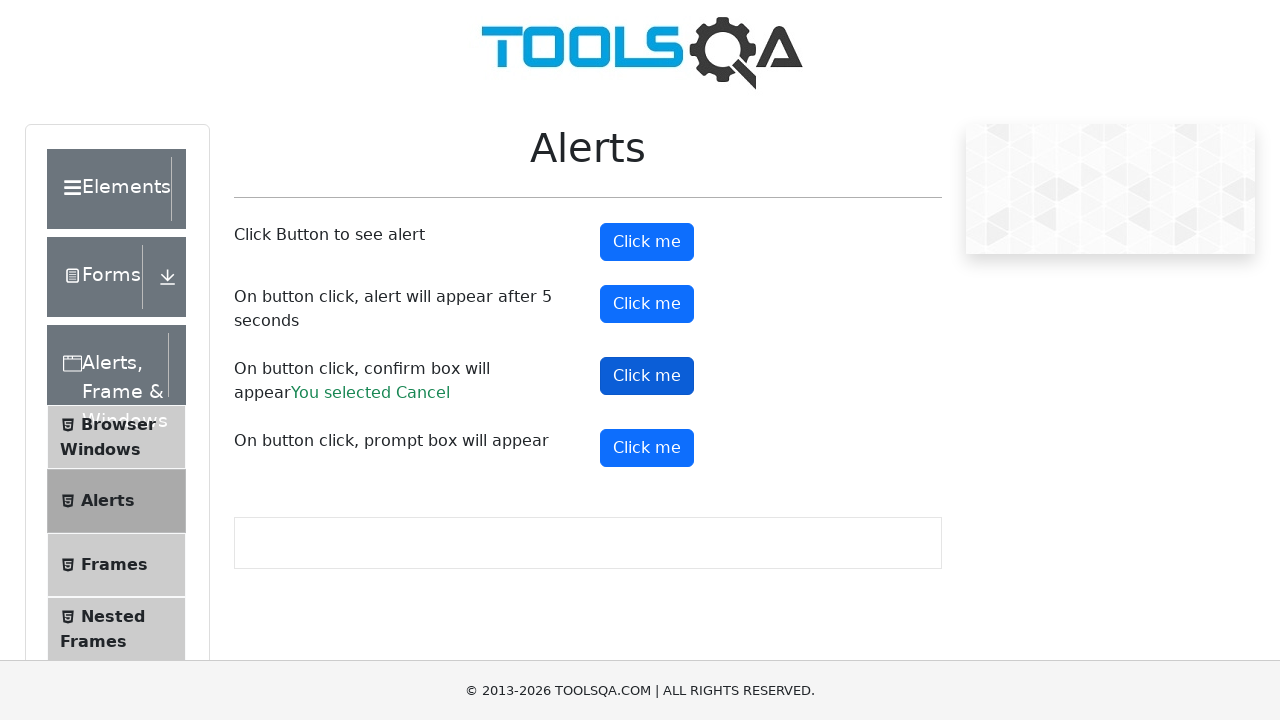